Tests double-click functionality on W3Schools demo page by entering text in one field, double-clicking a copy button, and verifying the text is copied to another field

Starting URL: https://www.w3schools.com/tags/tryit.asp?filename=tryhtml5_ev_ondblclick3

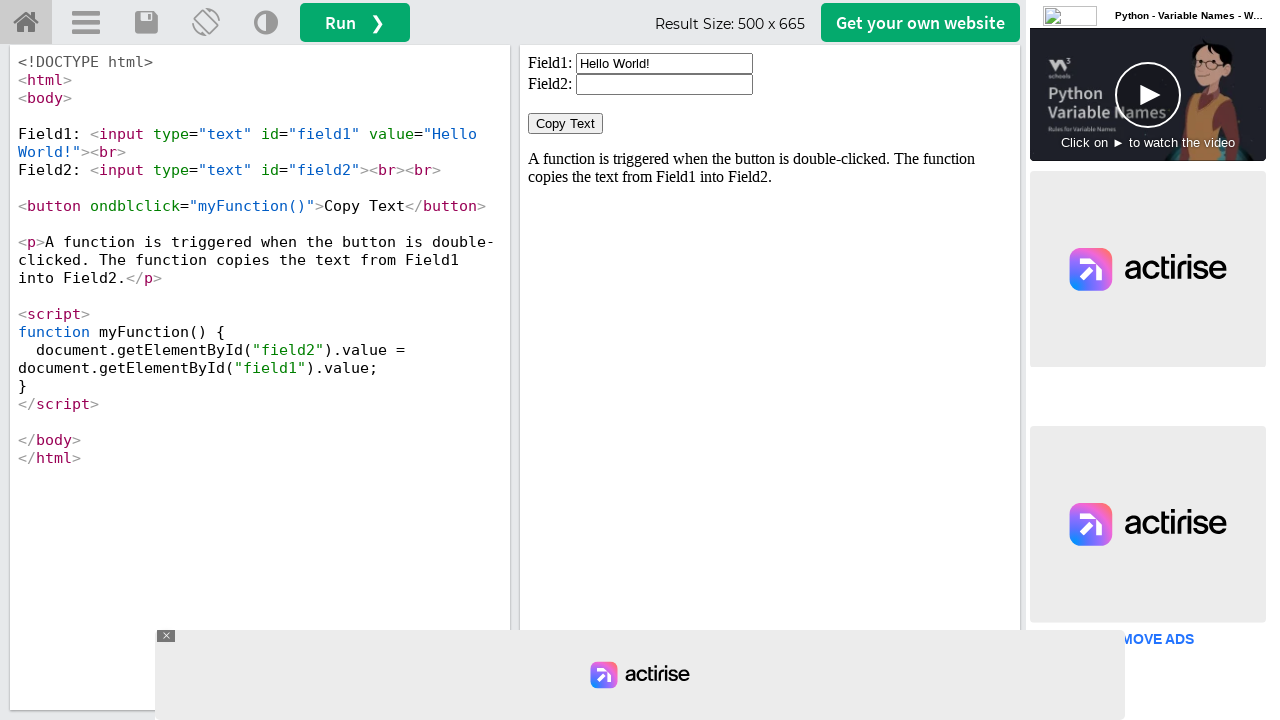

Cleared the first input field in iframe on #iframeResult >> internal:control=enter-frame >> xpath=//input[@id='field1']
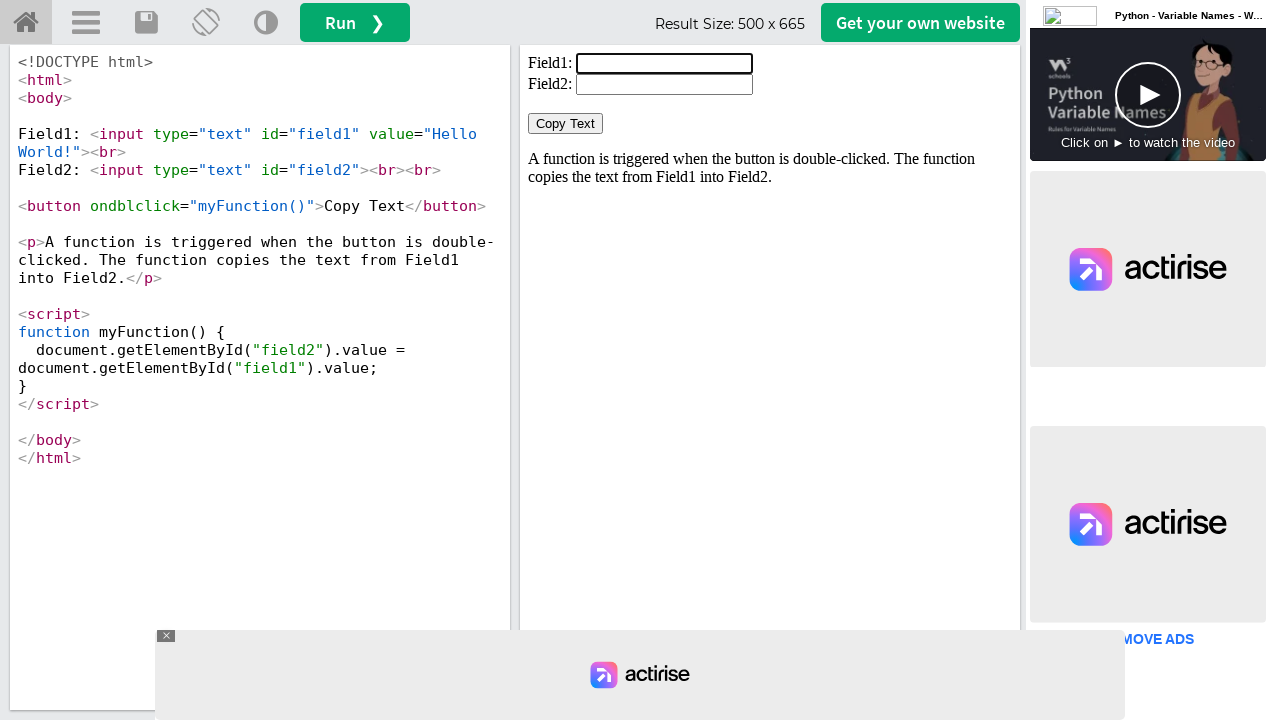

Entered 'Debasish Pruseth' in the first input field on #iframeResult >> internal:control=enter-frame >> xpath=//input[@id='field1']
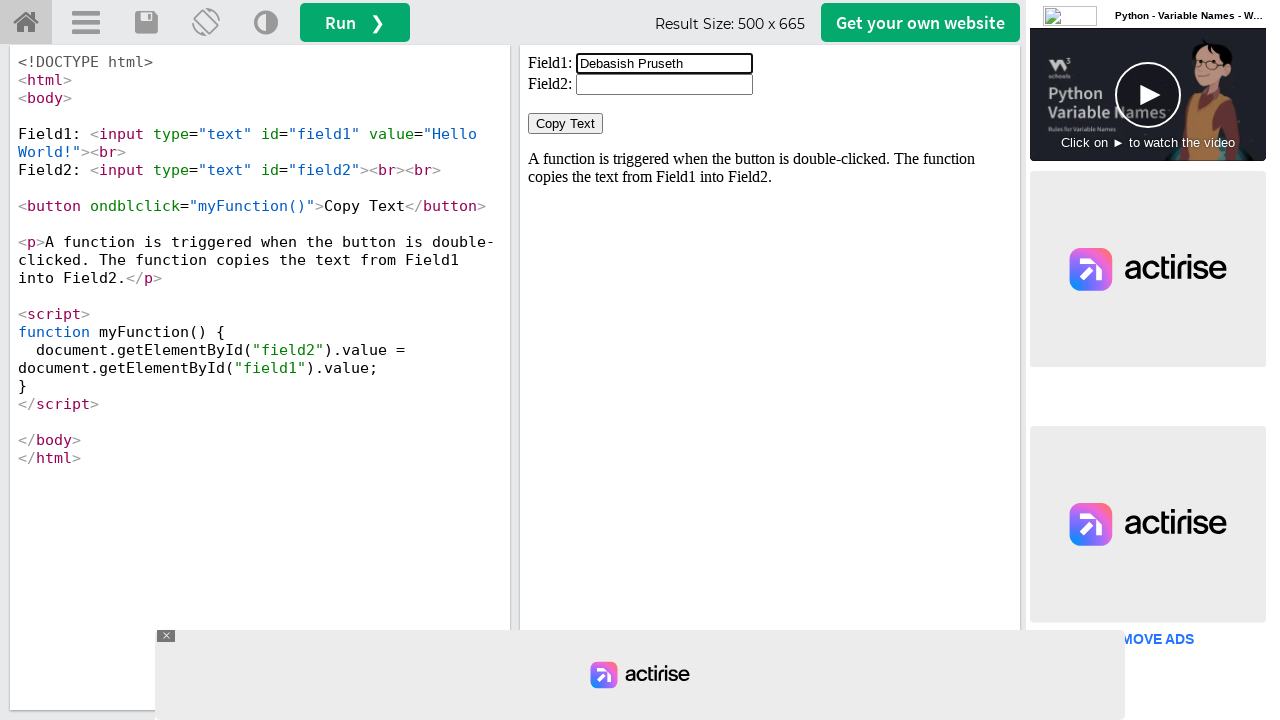

Double-clicked the 'Copy Text' button at (566, 124) on #iframeResult >> internal:control=enter-frame >> xpath=//button[normalize-space(
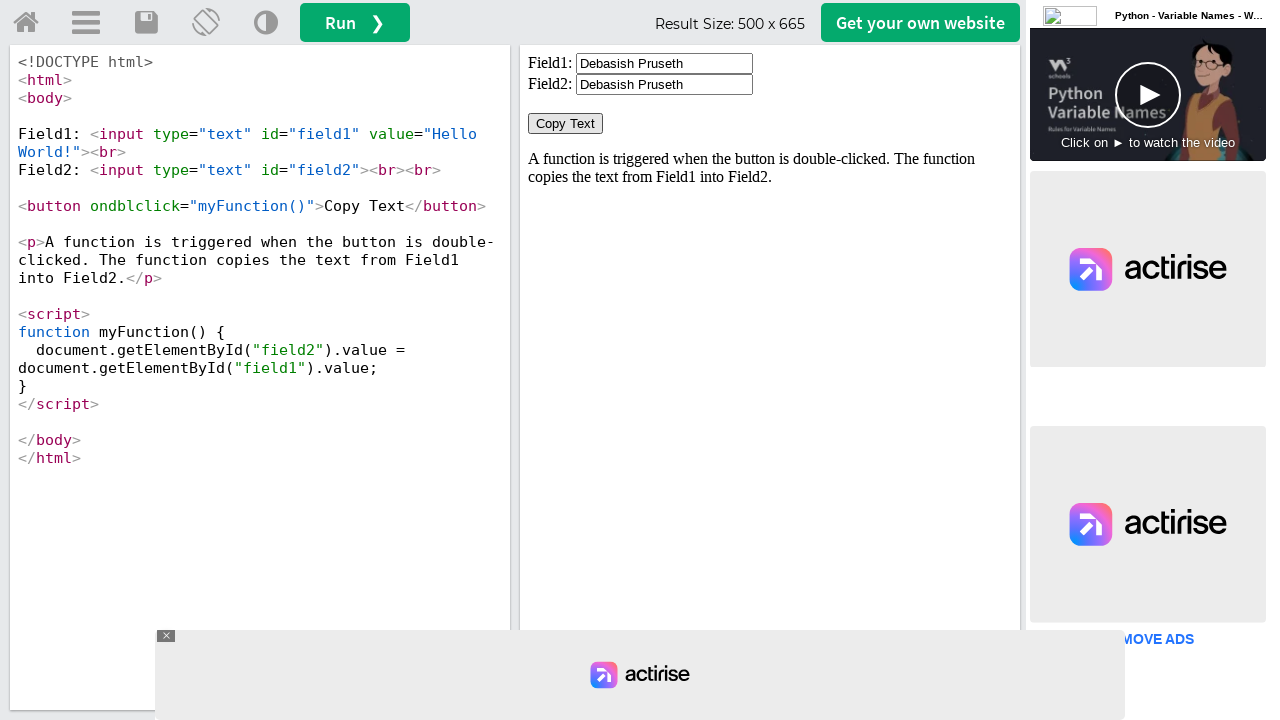

Waited 1000ms for copy action to complete
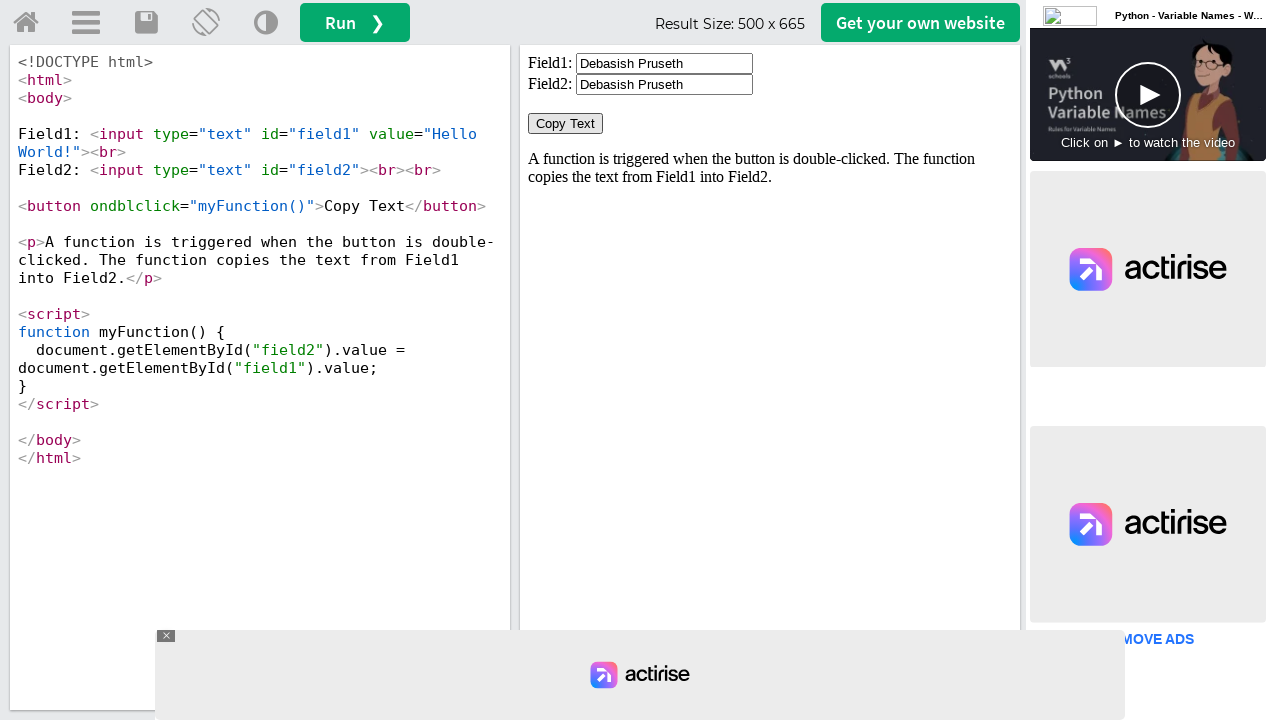

Second input field is now visible and ready
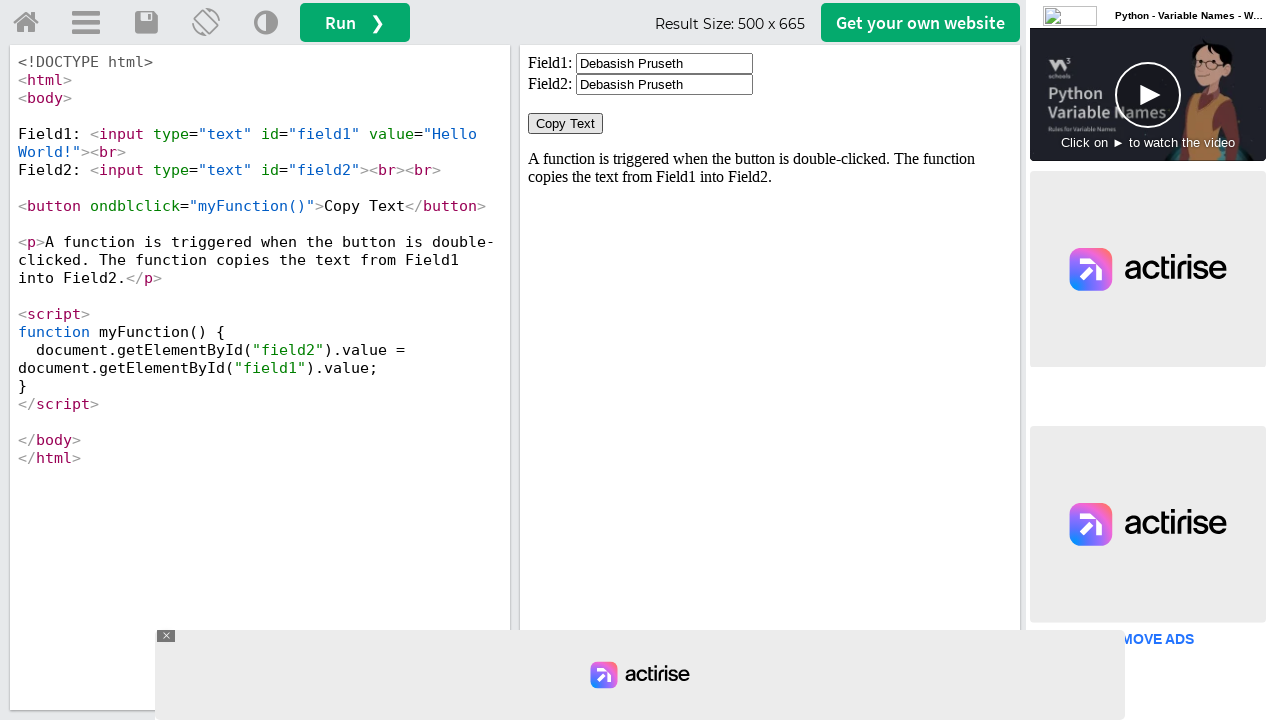

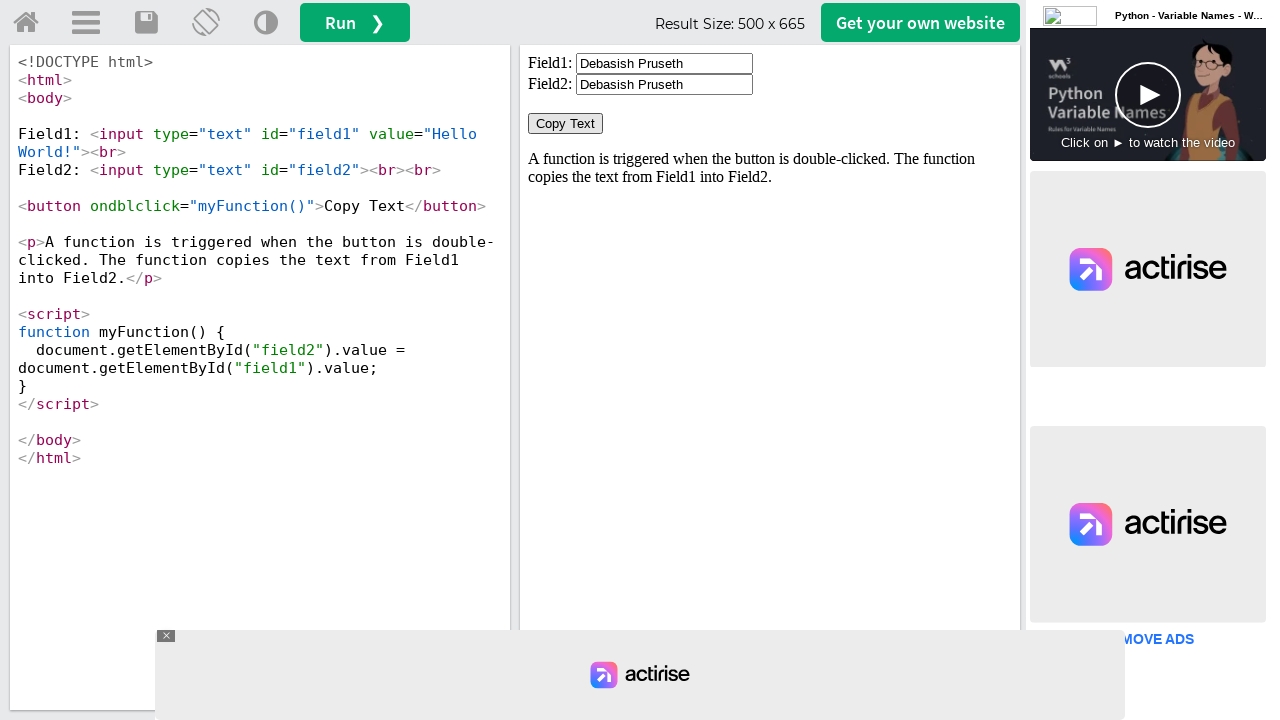